Navigates to the Rahul Shetty Academy dropdowns practice page and verifies the page loads successfully.

Starting URL: https://rahulshettyacademy.com/dropdownsPractise/

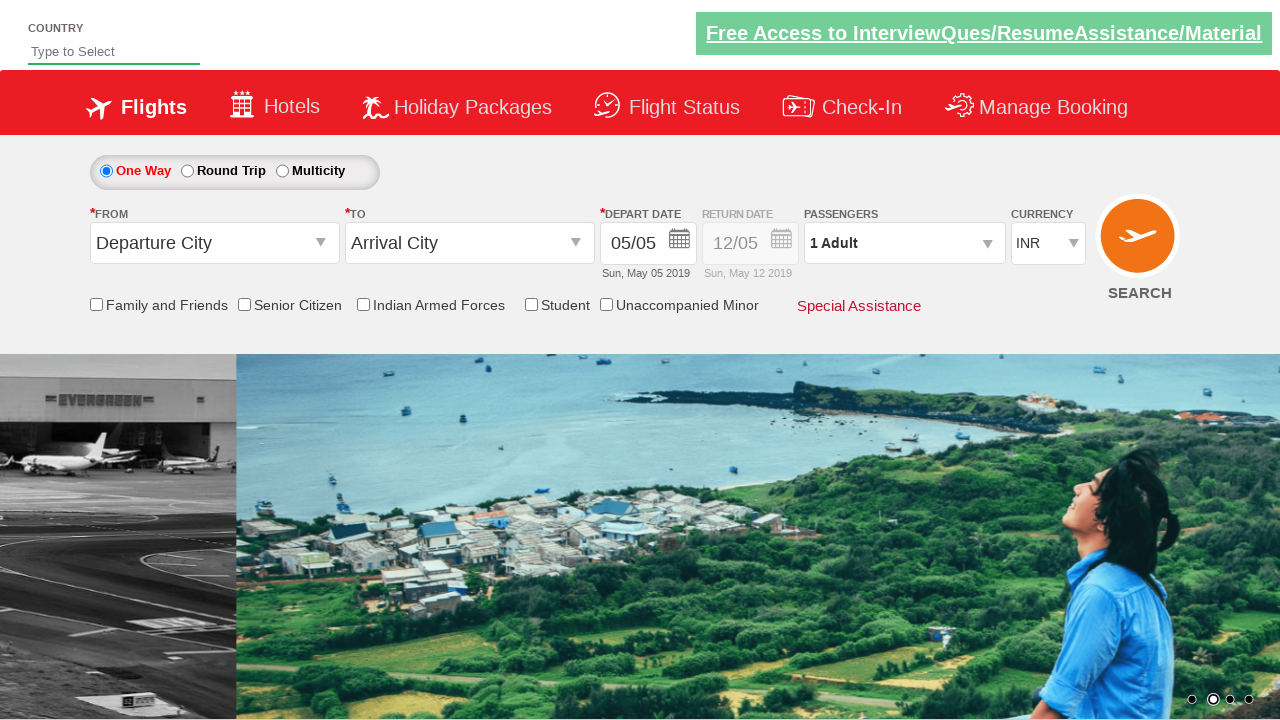

Waited for page DOM content to be fully loaded
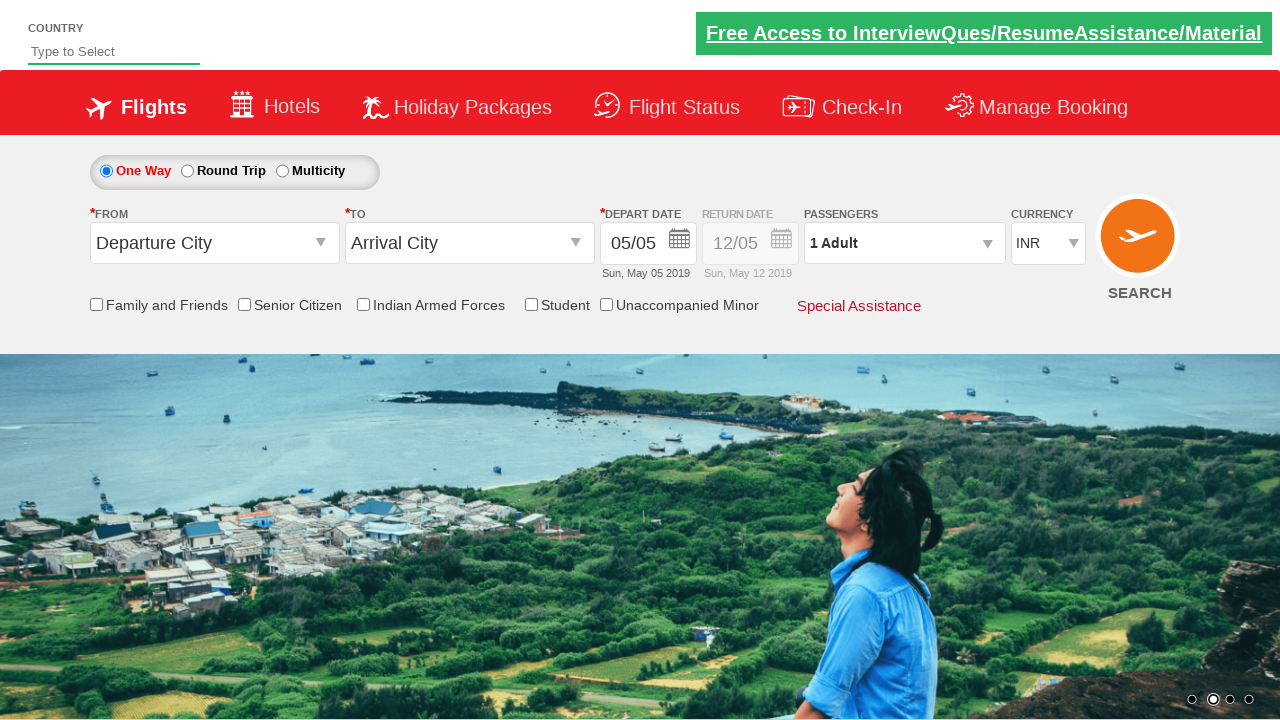

Verified body element is present on Rahul Shetty Academy dropdowns practice page
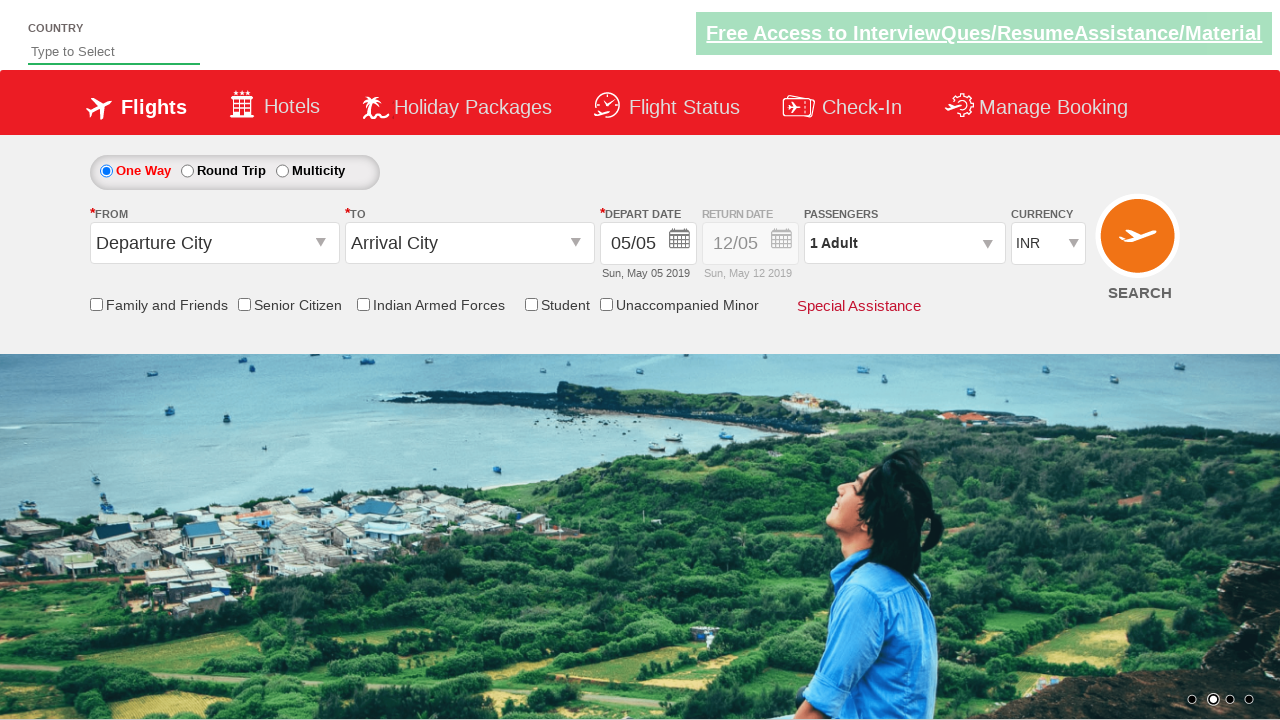

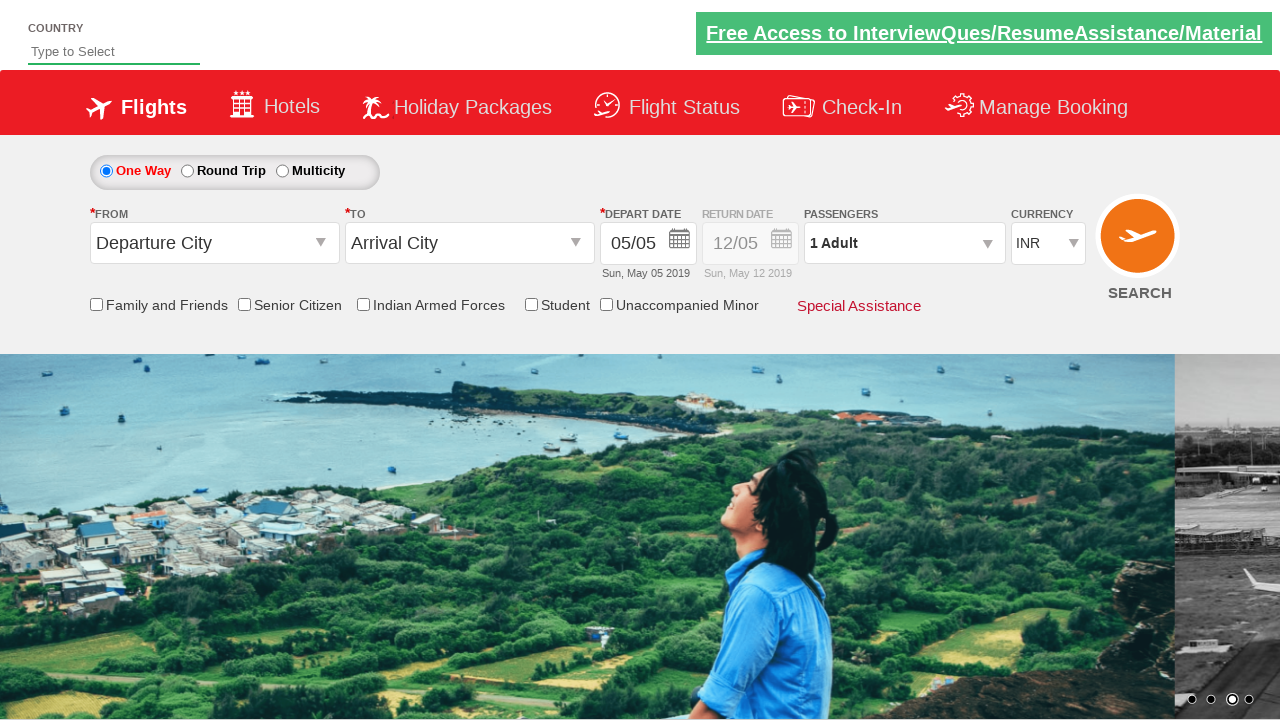